Tests handling of frames inside a frameset by locating a specific frame and filling an input field using two different approaches - direct frame access and frame locator

Starting URL: https://ui.vision/demo/webtest/frames/

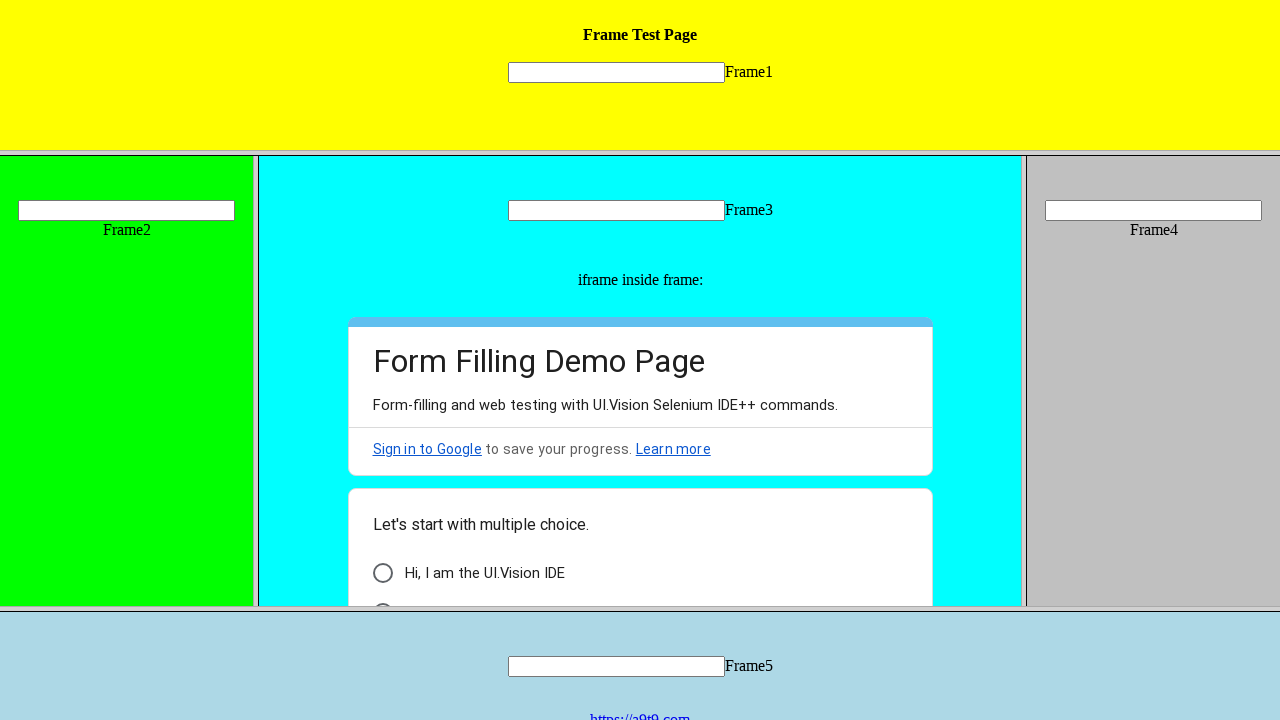

Located frame by URL 'https://ui.vision/demo/webtest/frames/frame_1.html'
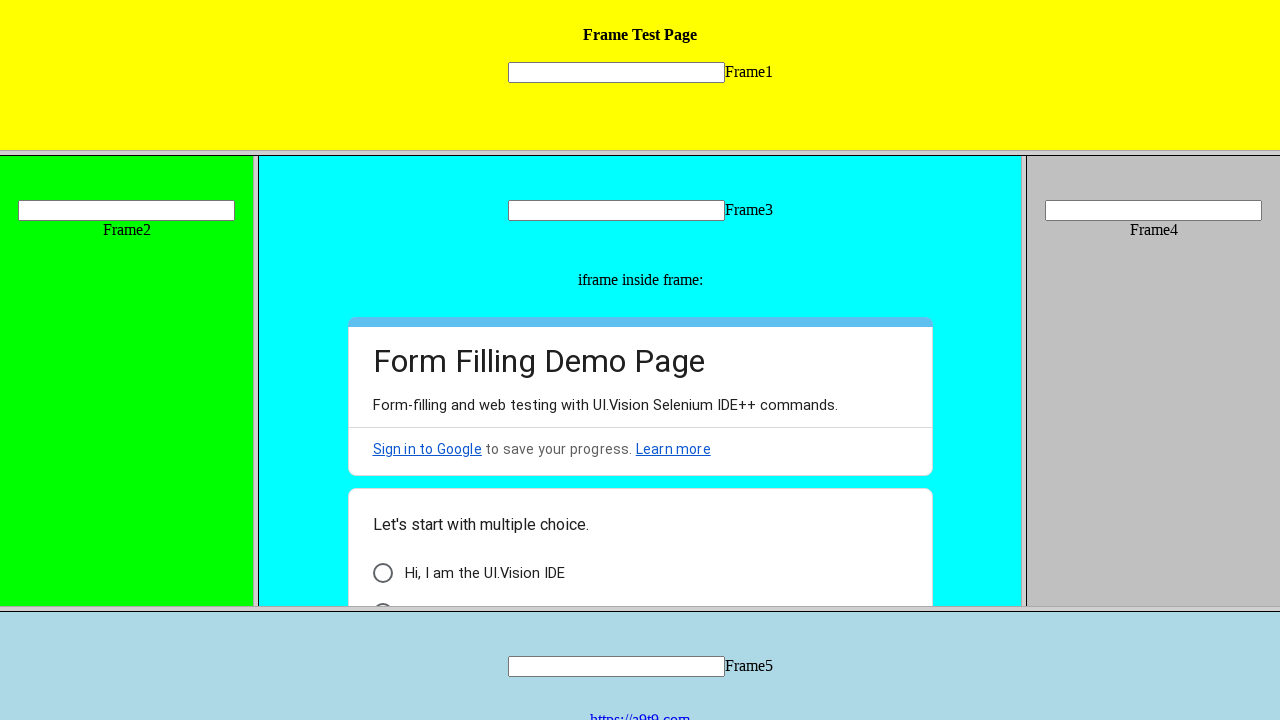

Filled input field with 'Djordje' using direct frame access on input[name="mytext1"]
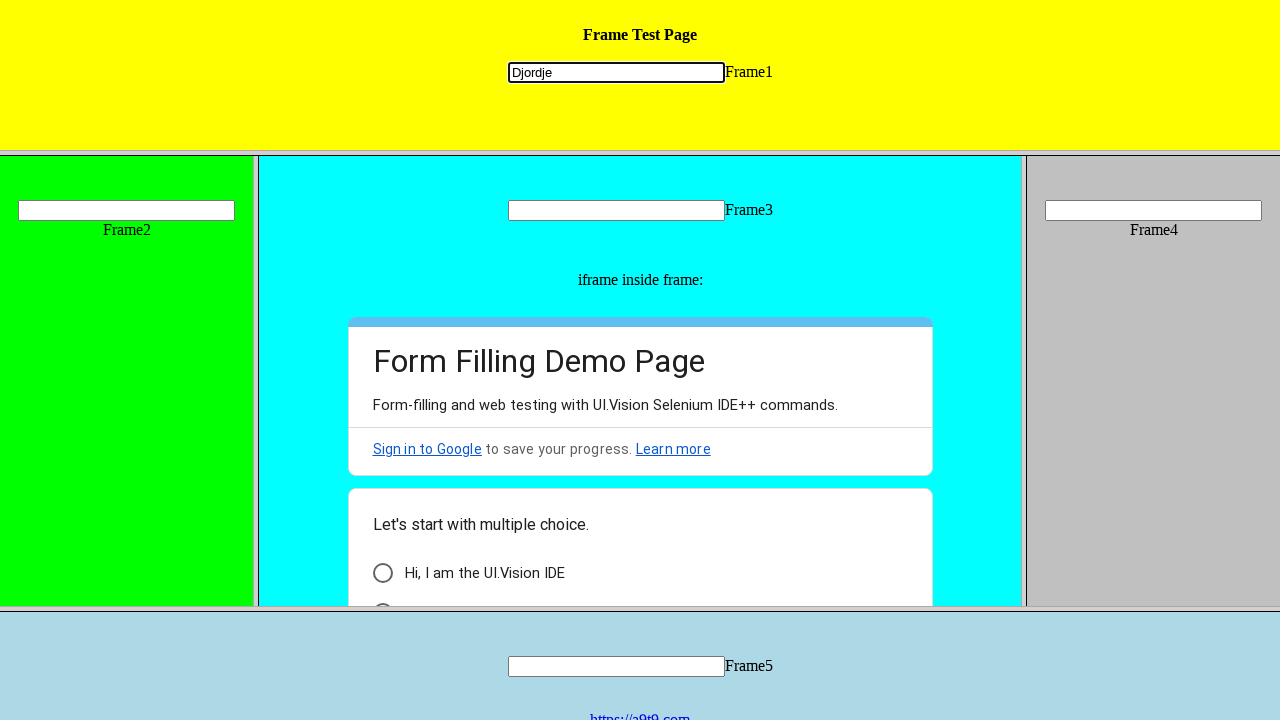

Located input field using frame locator approach for 'frame_1.html'
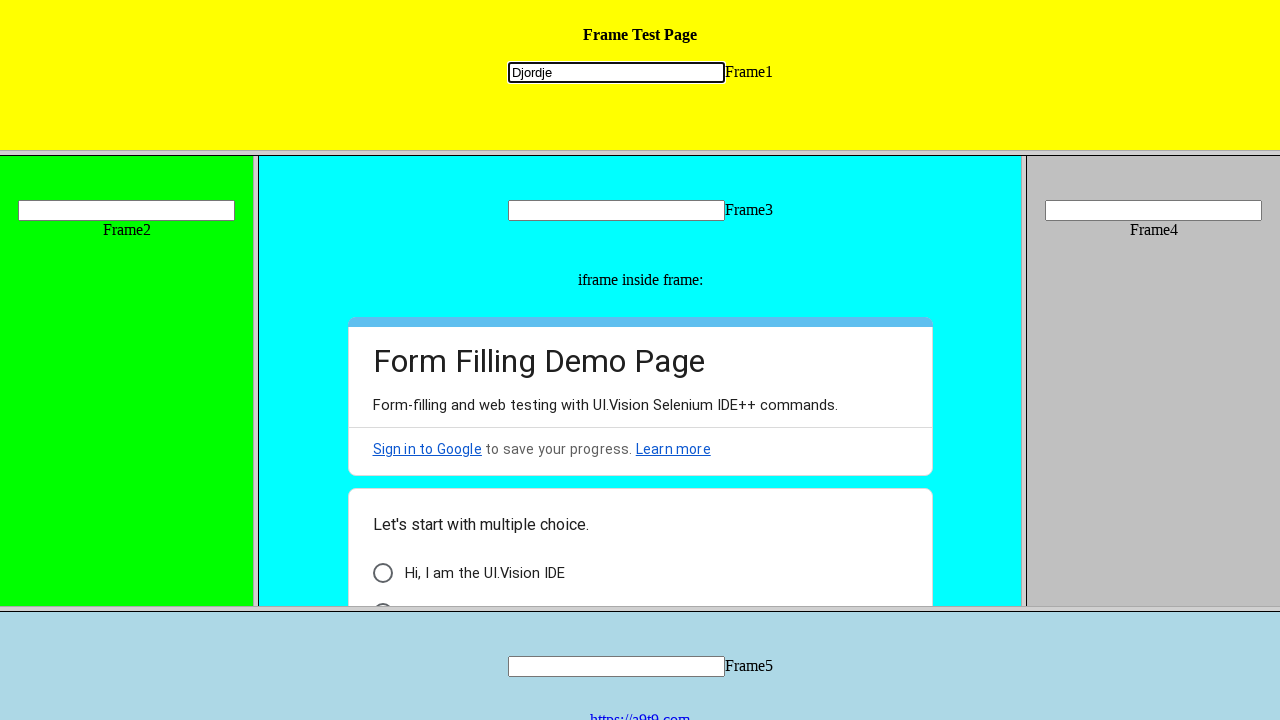

Filled input field with 'Frame locator + Locator approach' using frame locator method on frame[src='frame_1.html'] >> internal:control=enter-frame >> input[name="mytext1
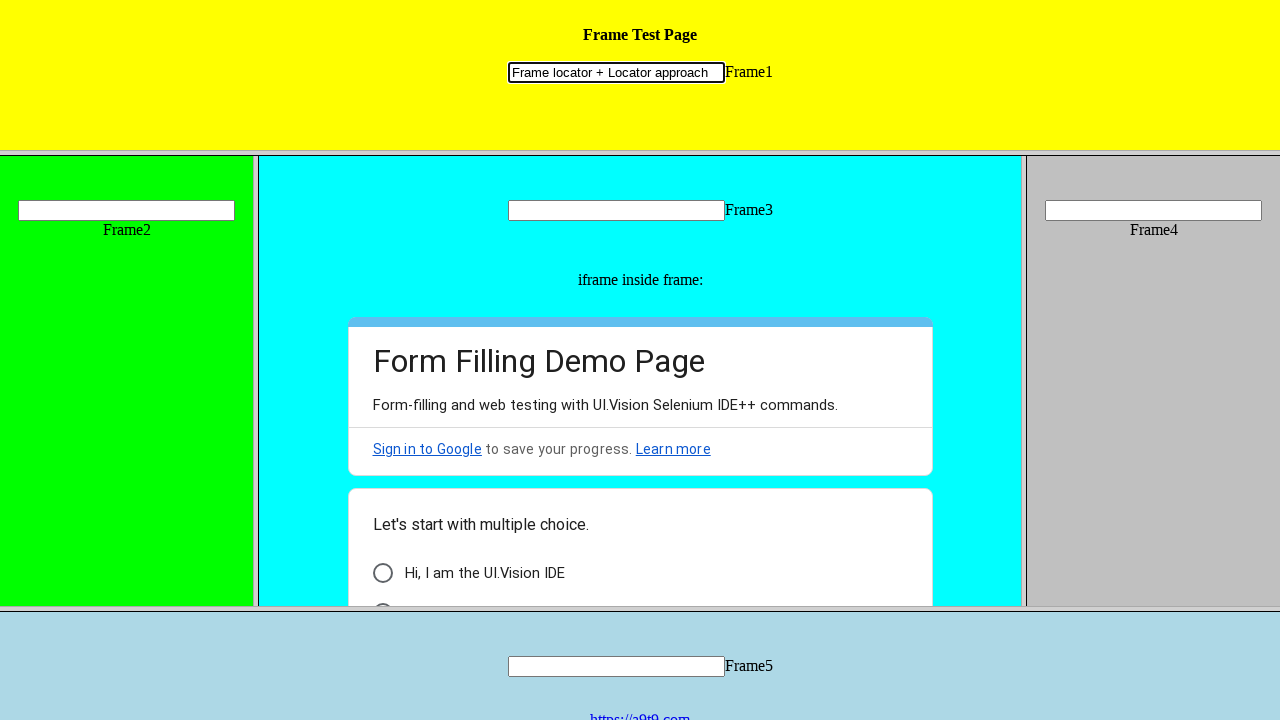

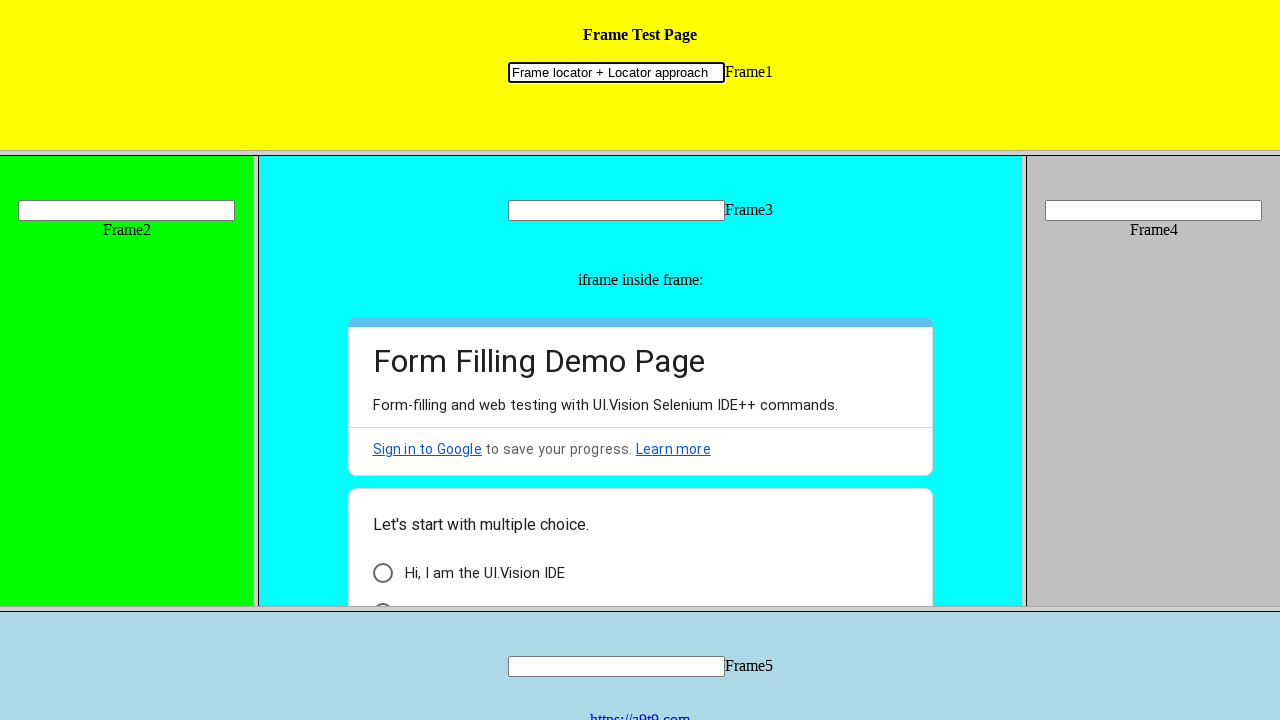